Tests radio button interaction on a registration form by selecting the Female gender option if it's not already selected

Starting URL: https://demo.automationtesting.in/Register.html

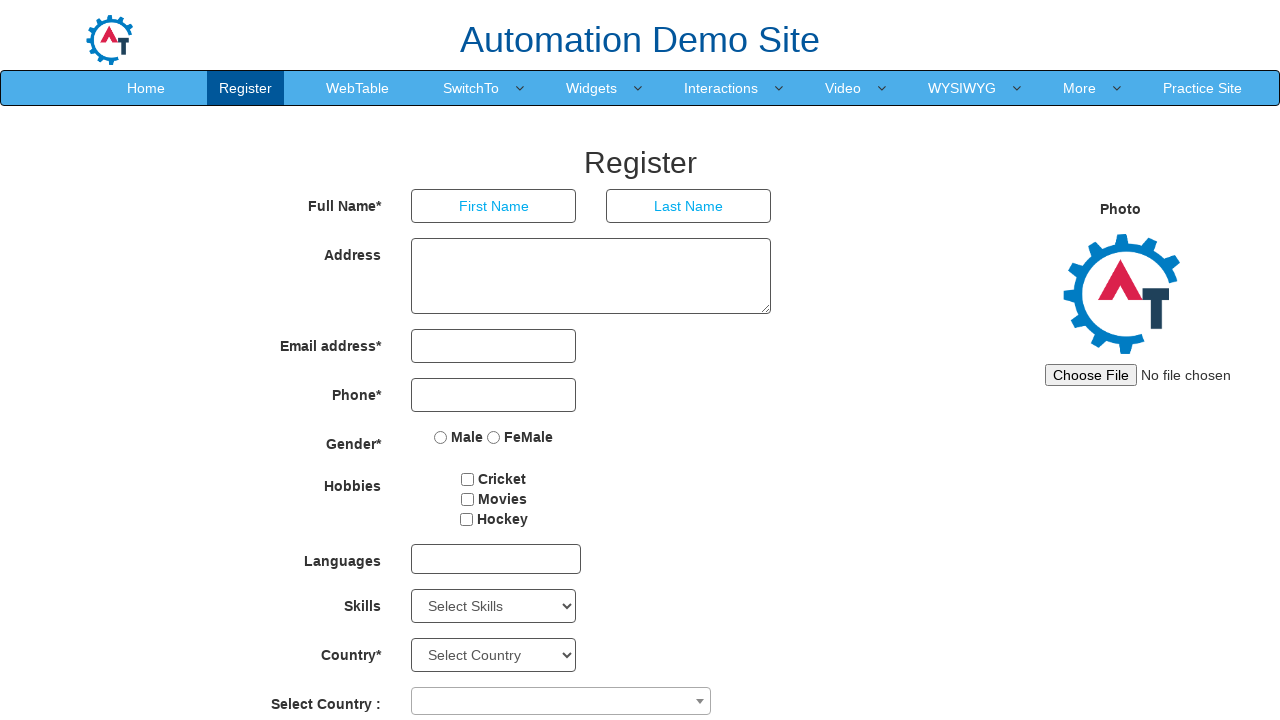

Located Female radio button element
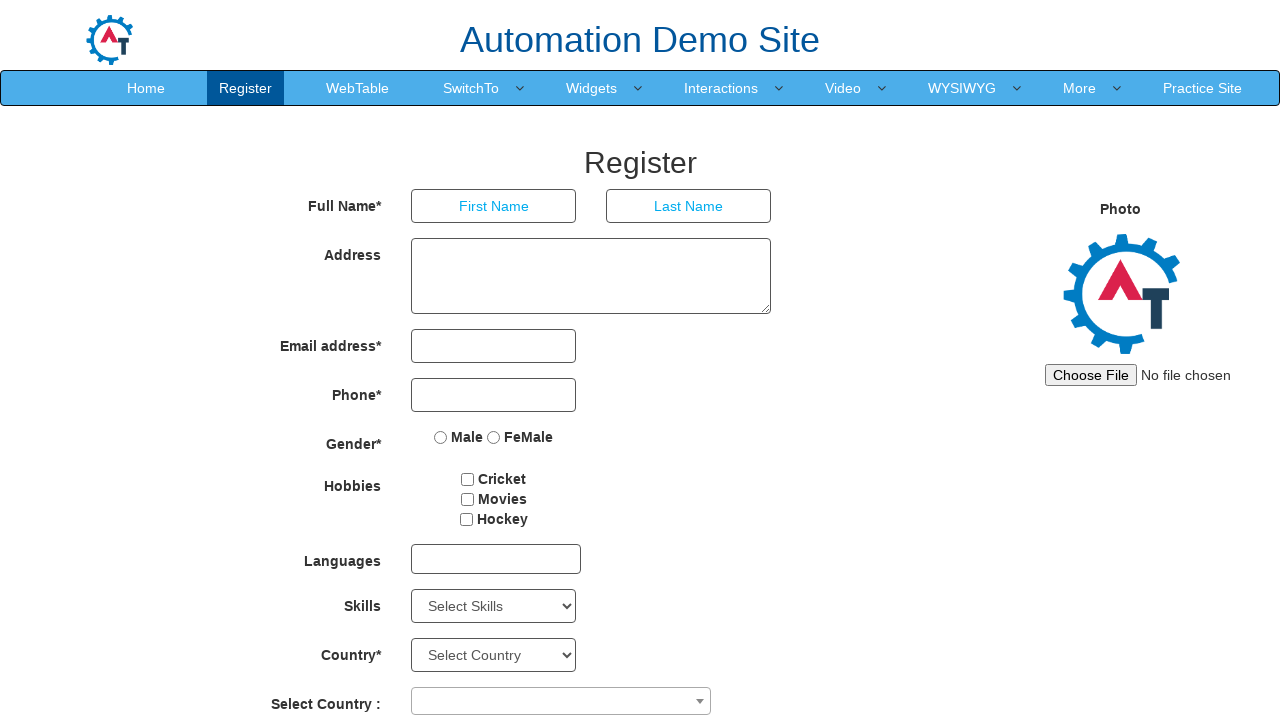

Female radio button is visible
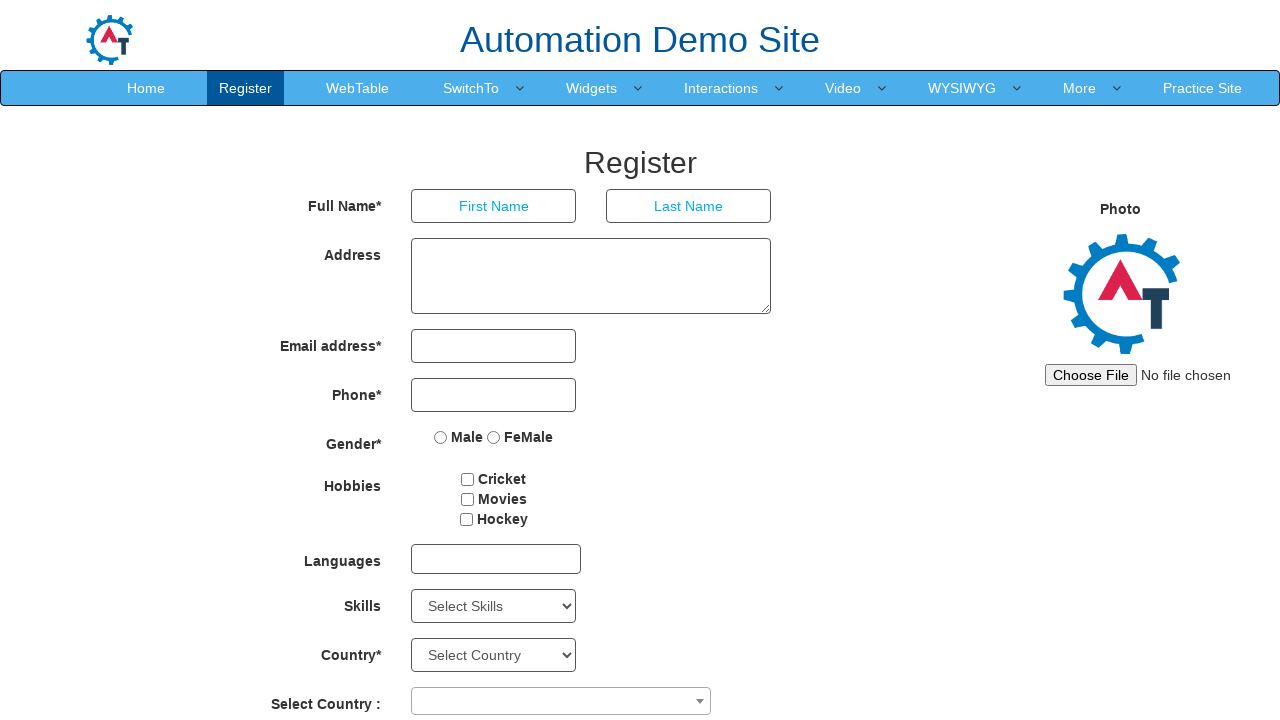

Female radio button is not selected
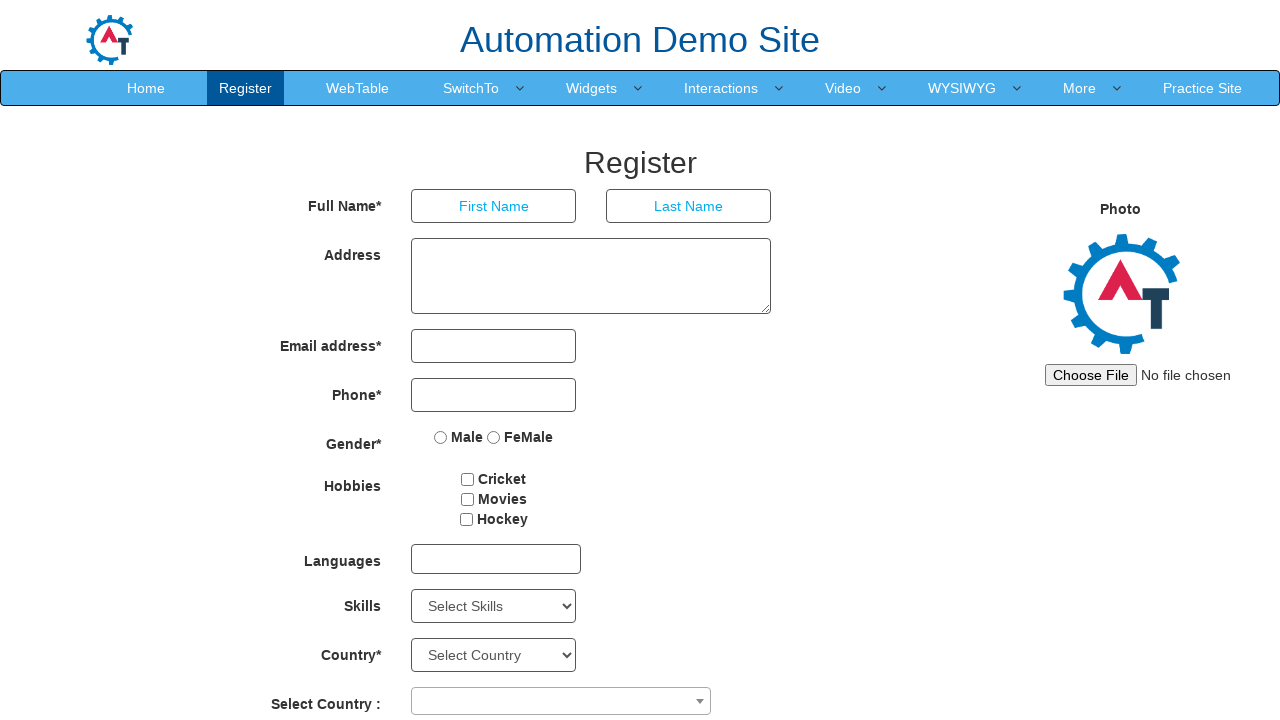

Clicked Female radio button to select it at (494, 437) on input[type='radio'][value='FeMale']
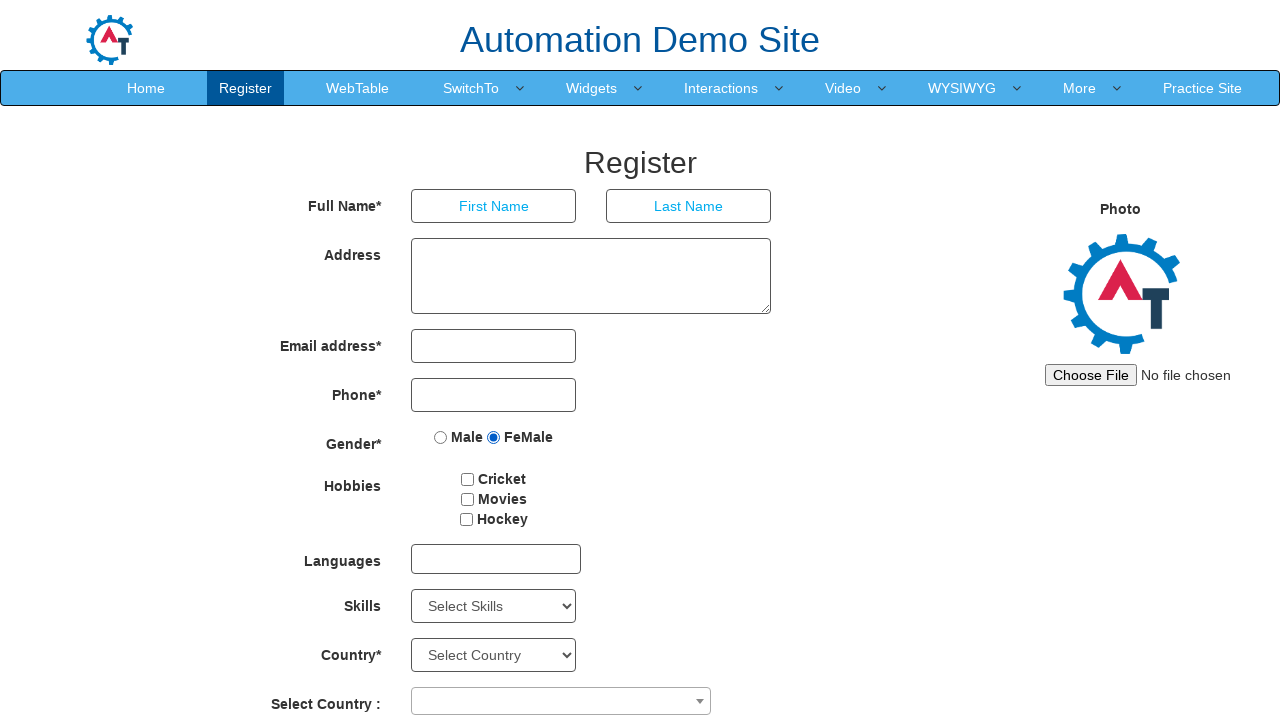

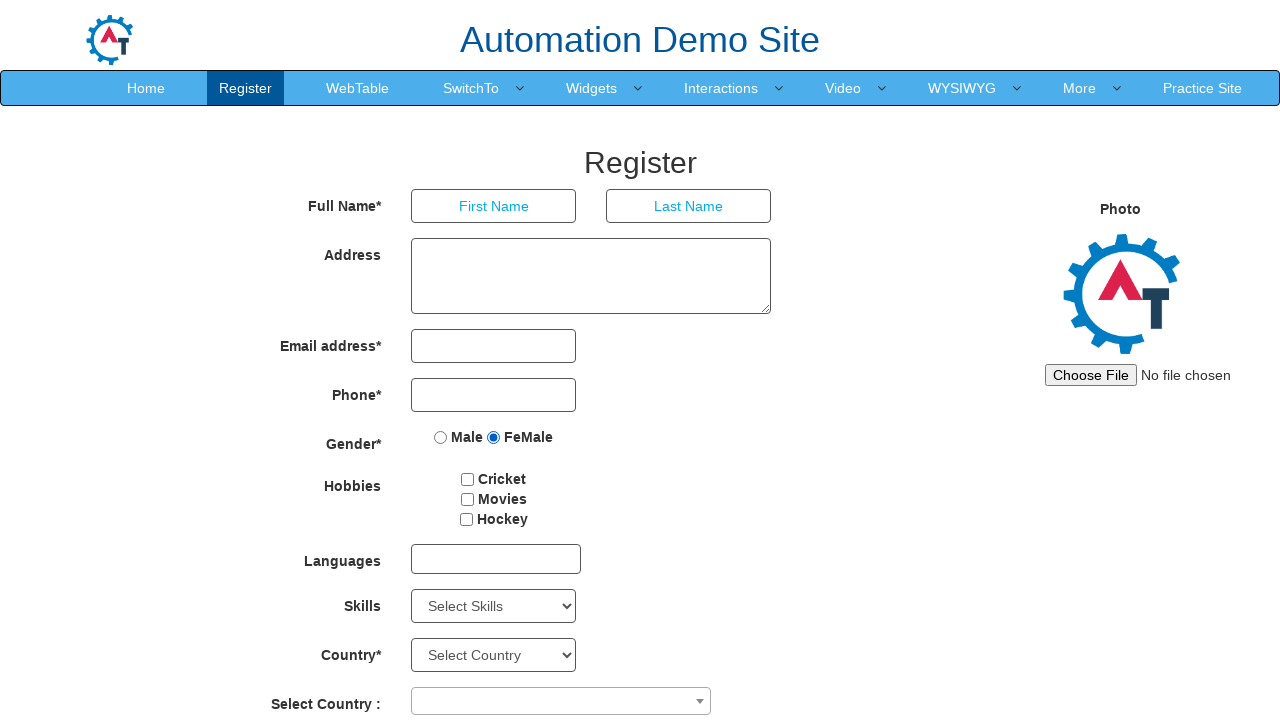